Tests prompt dialog by clicking a button, entering text into the prompt, and dismissing it

Starting URL: http://only-testing-blog.blogspot.com/2013/11/new-test.html

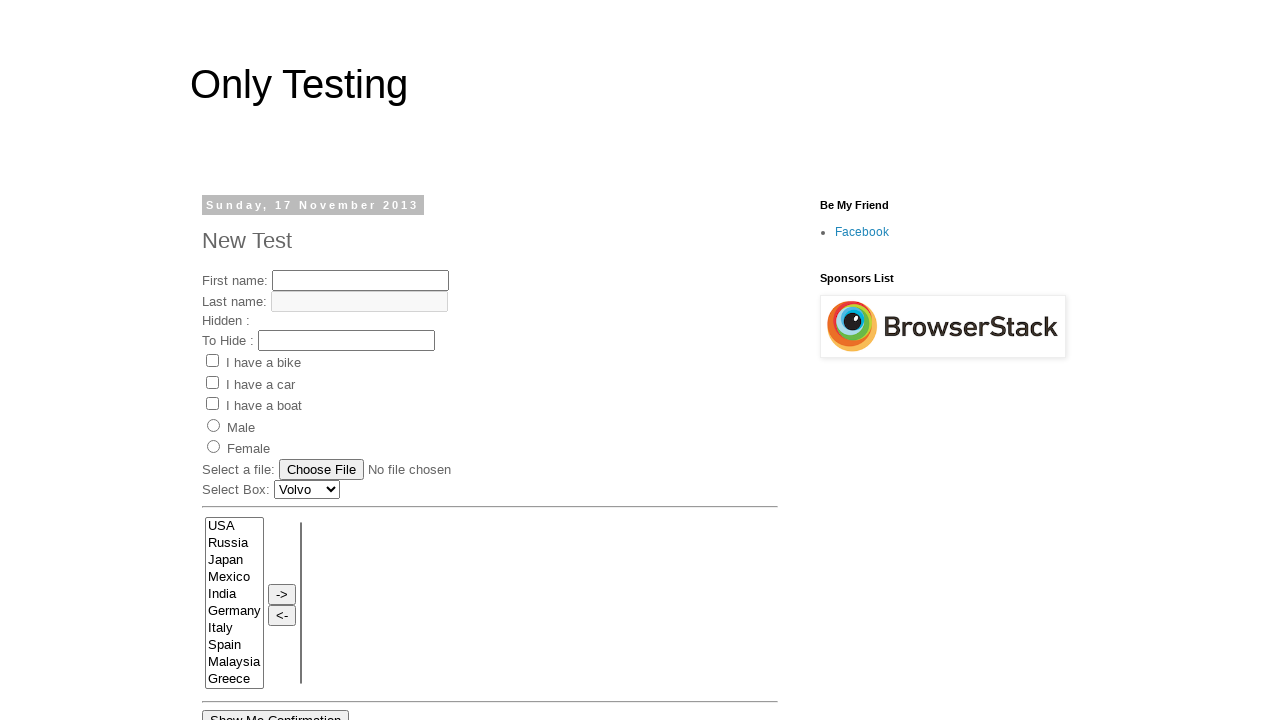

Clicked 'Show Me Prompt' button to open prompt dialog at (364, 360) on xpath=//button[text()='Show Me Prompt']
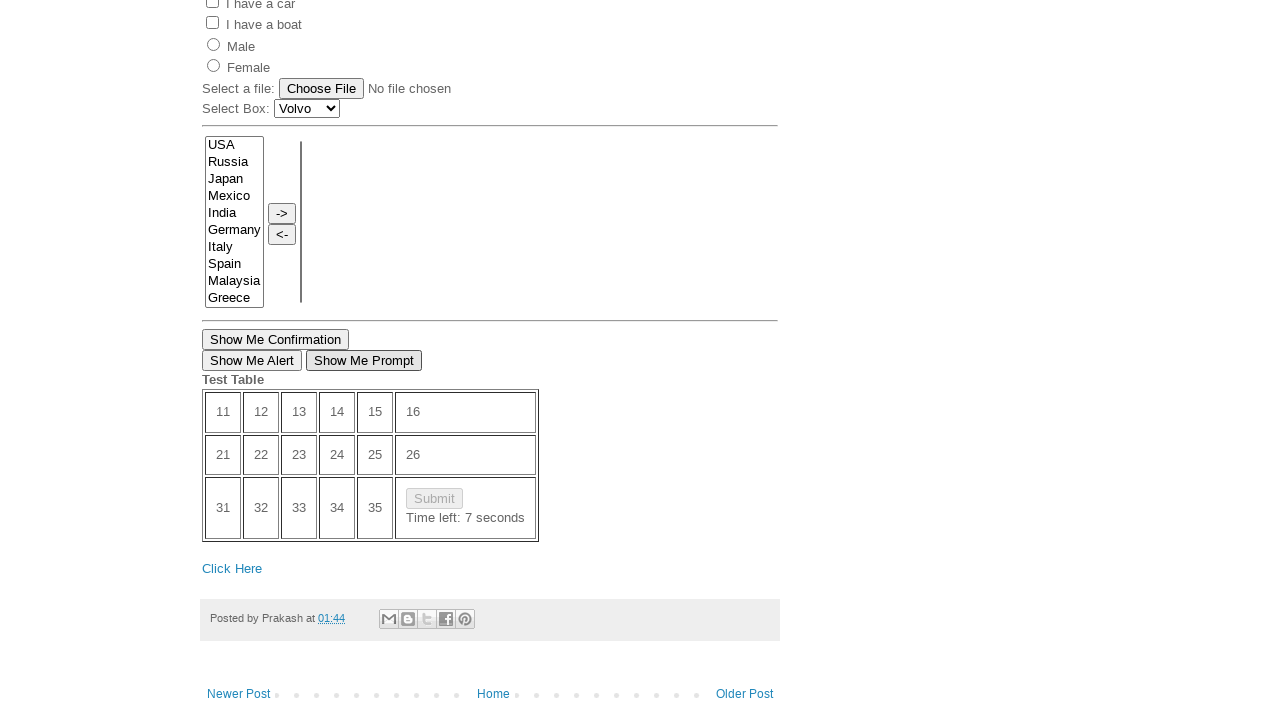

Set up dialog handler to accept prompts
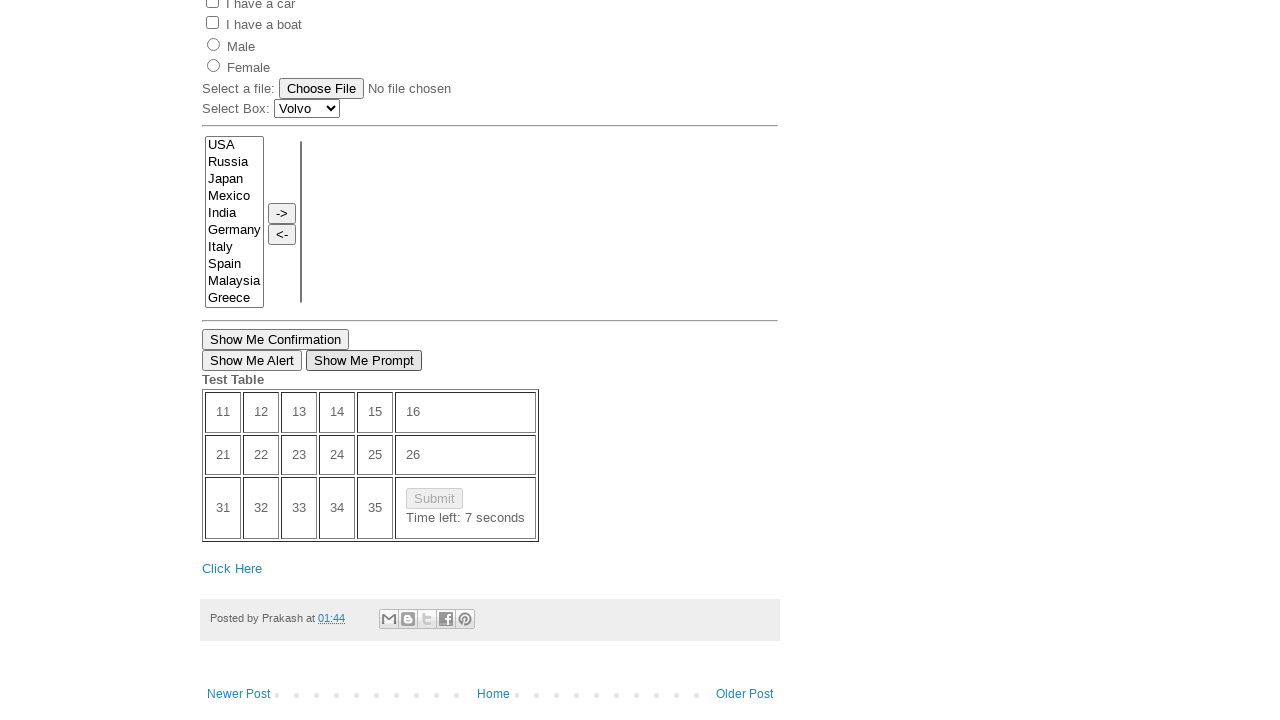

Waited 3 seconds for dialog to be processed
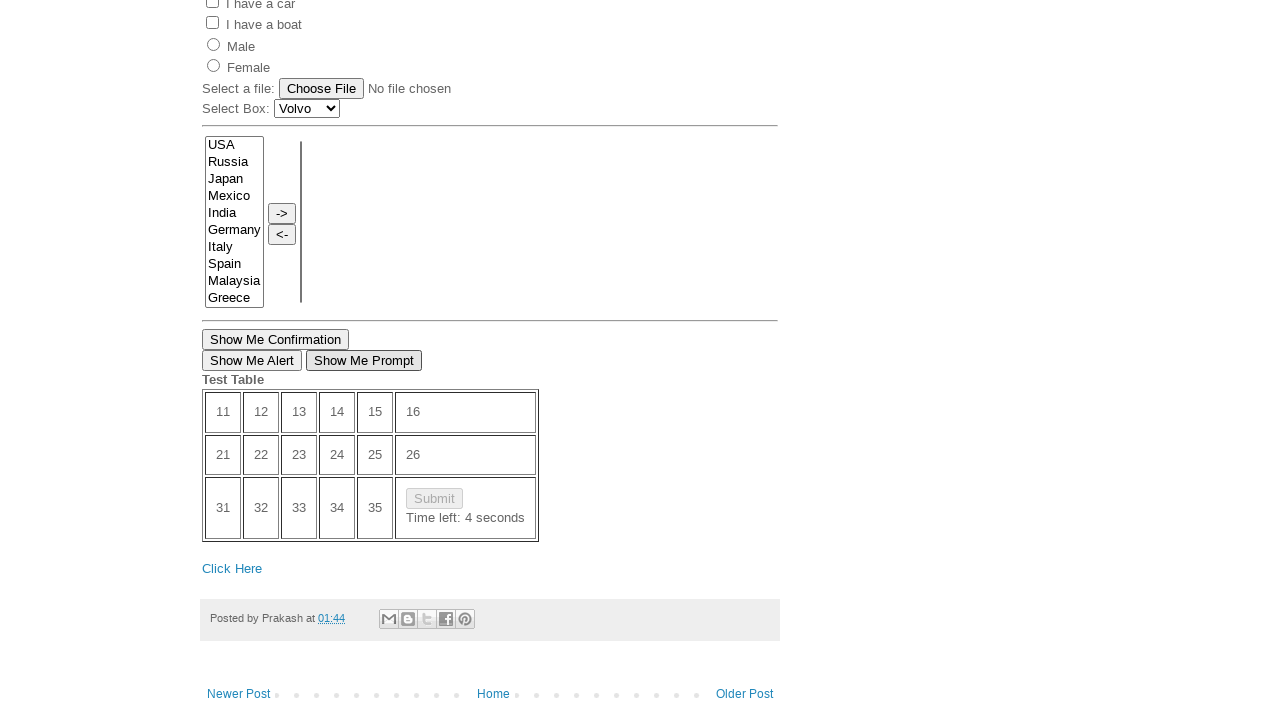

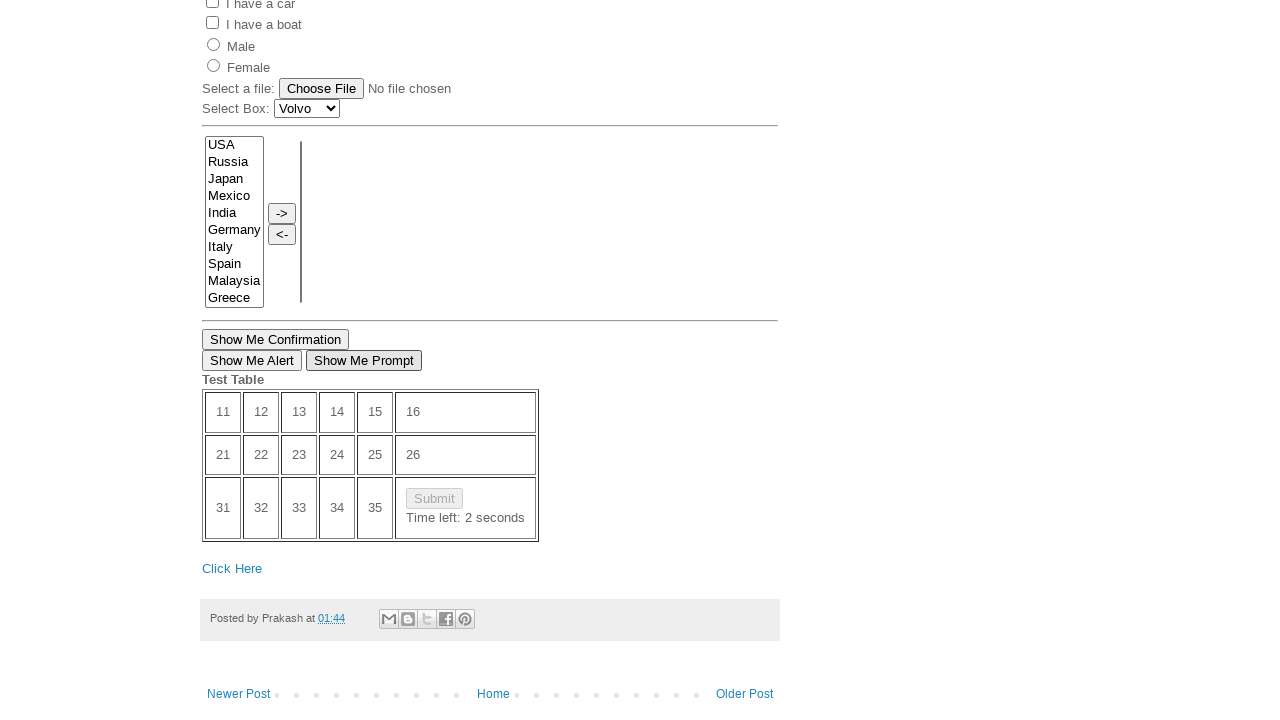